Navigates to WebTable page, finds the row containing 'Performance', checks its checkbox and clicks delete on that row

Starting URL: https://qavbox.github.io/demo/

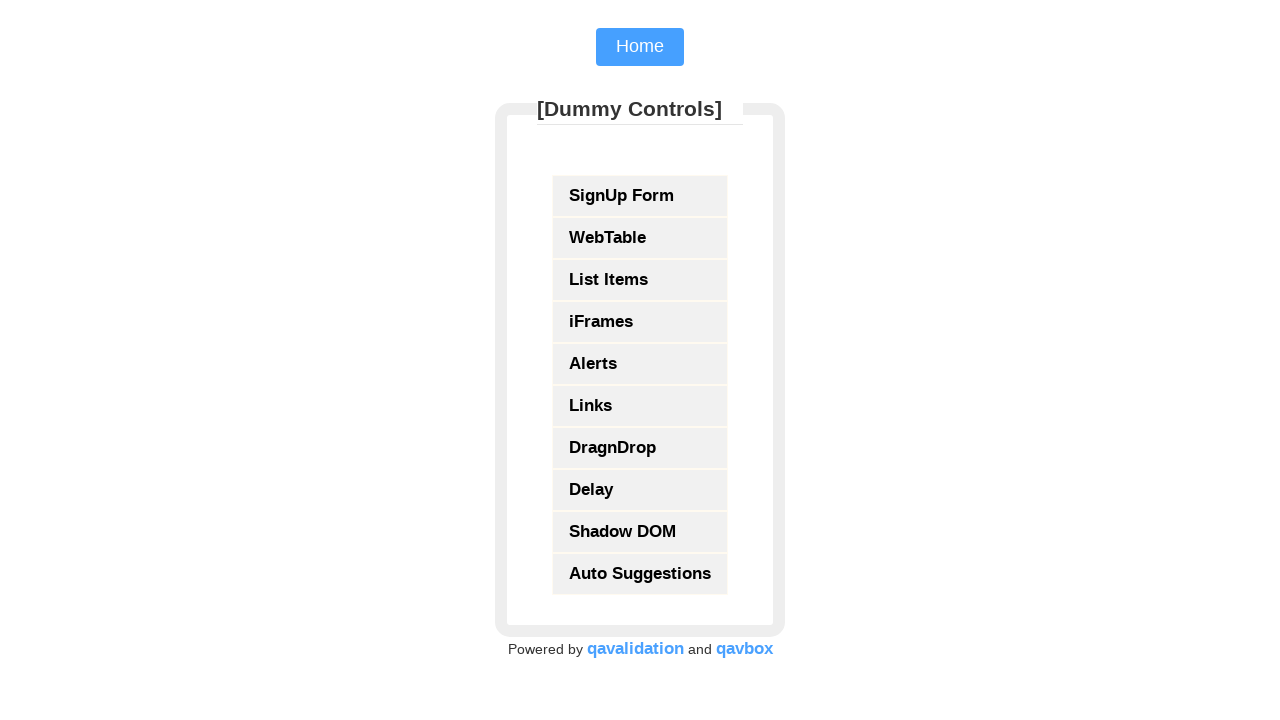

Clicked on WebTable link at (640, 238) on text=WebTable
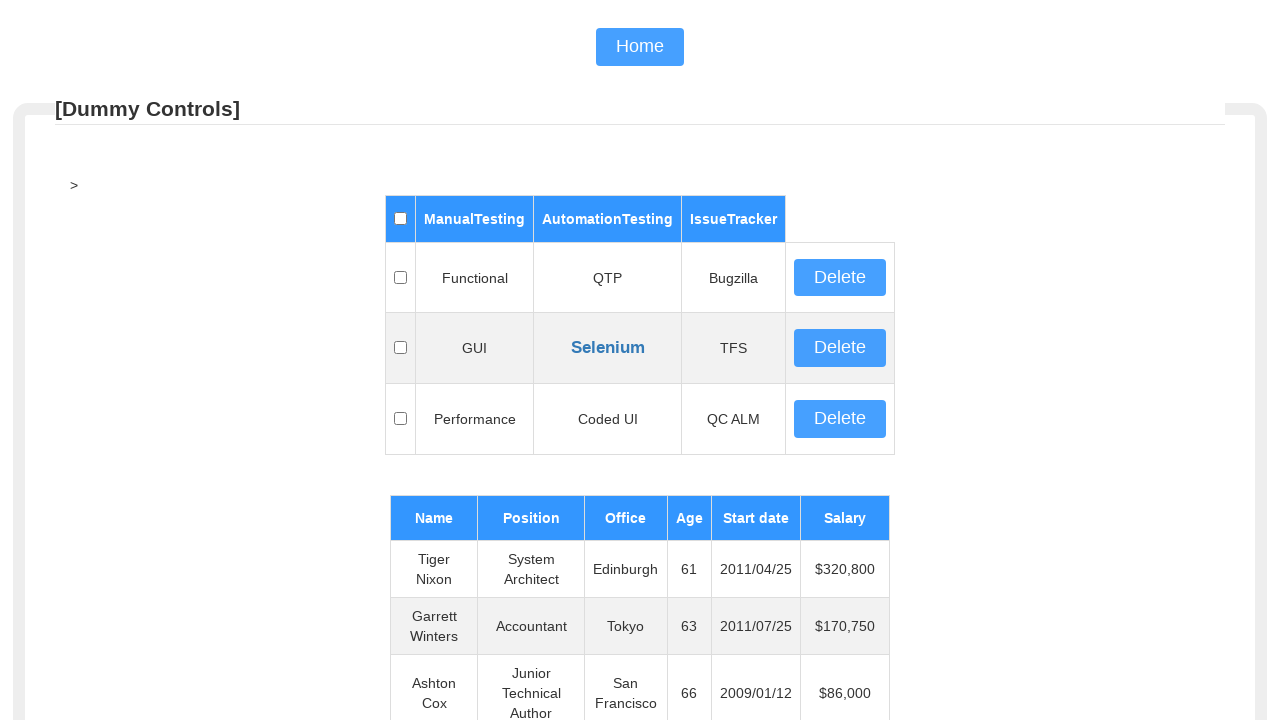

WebTable loaded
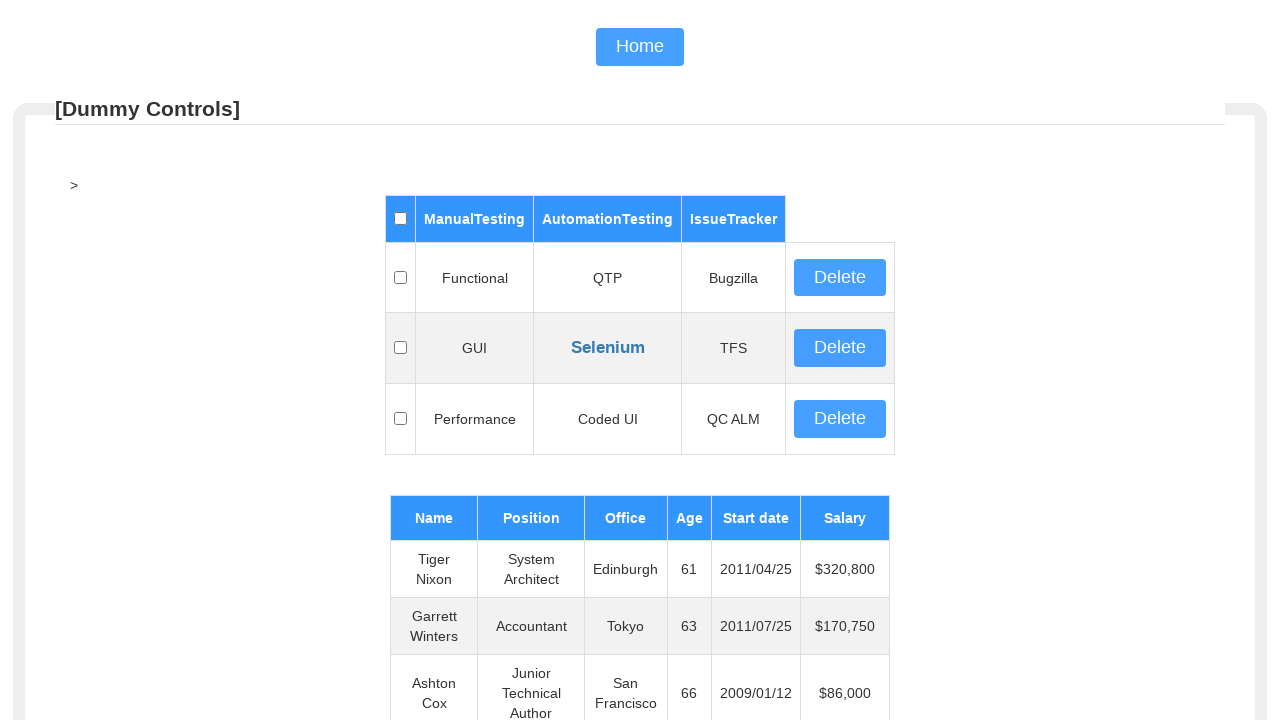

Located row containing 'Performance'
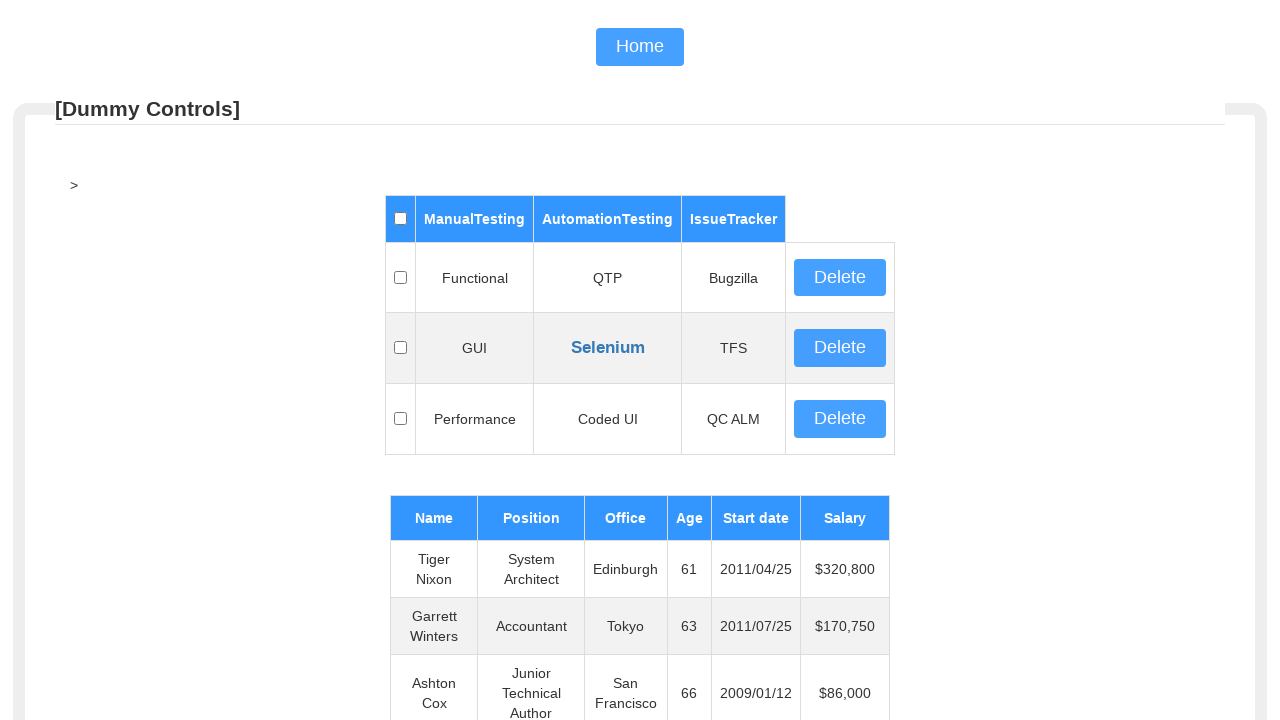

Checked checkbox on Performance row at (400, 419) on #table01 tr >> internal:has-text="Performance"i >> td:nth-child(1)
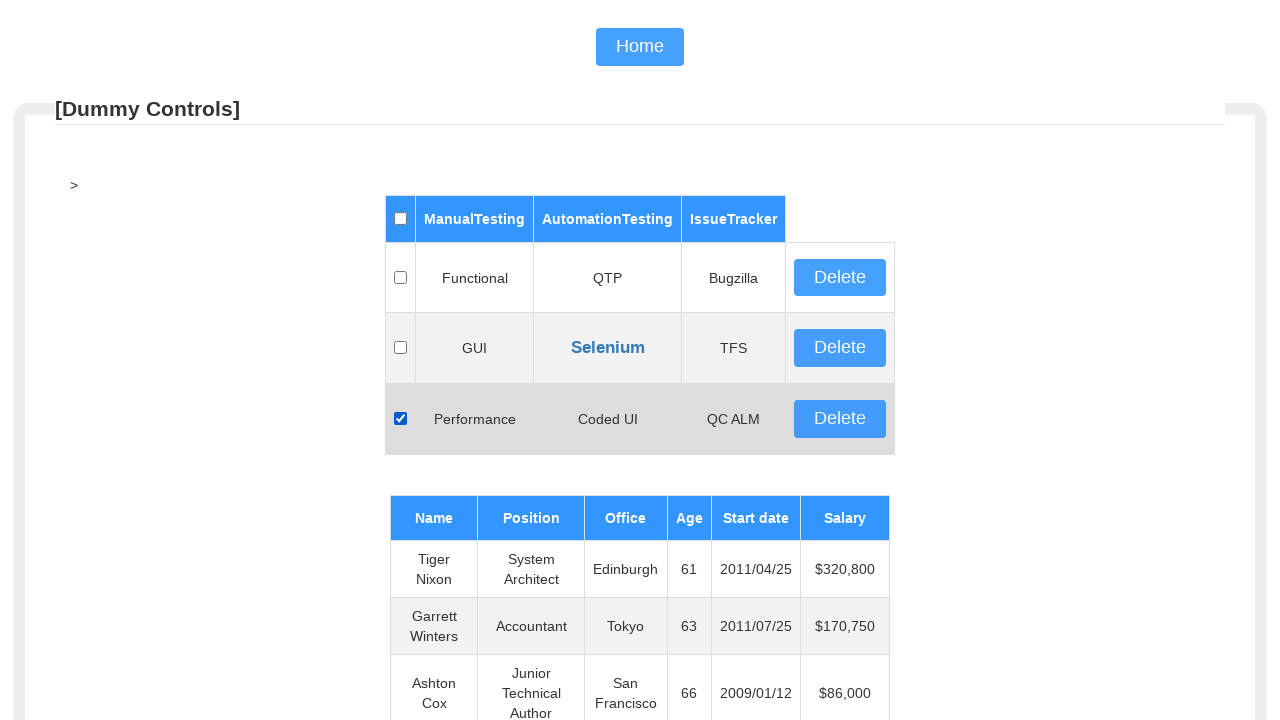

Clicked Delete button on Performance row at (840, 419) on #table01 tr >> internal:has-text="Performance"i >> td:nth-child(5)
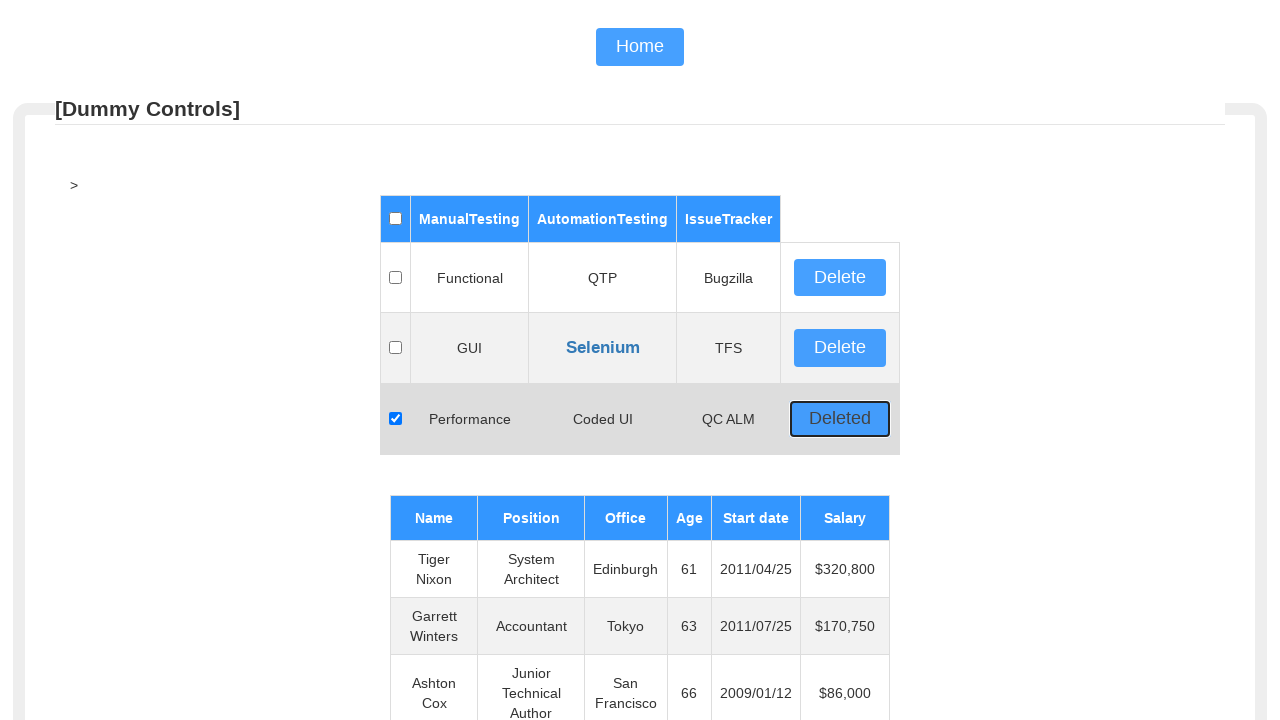

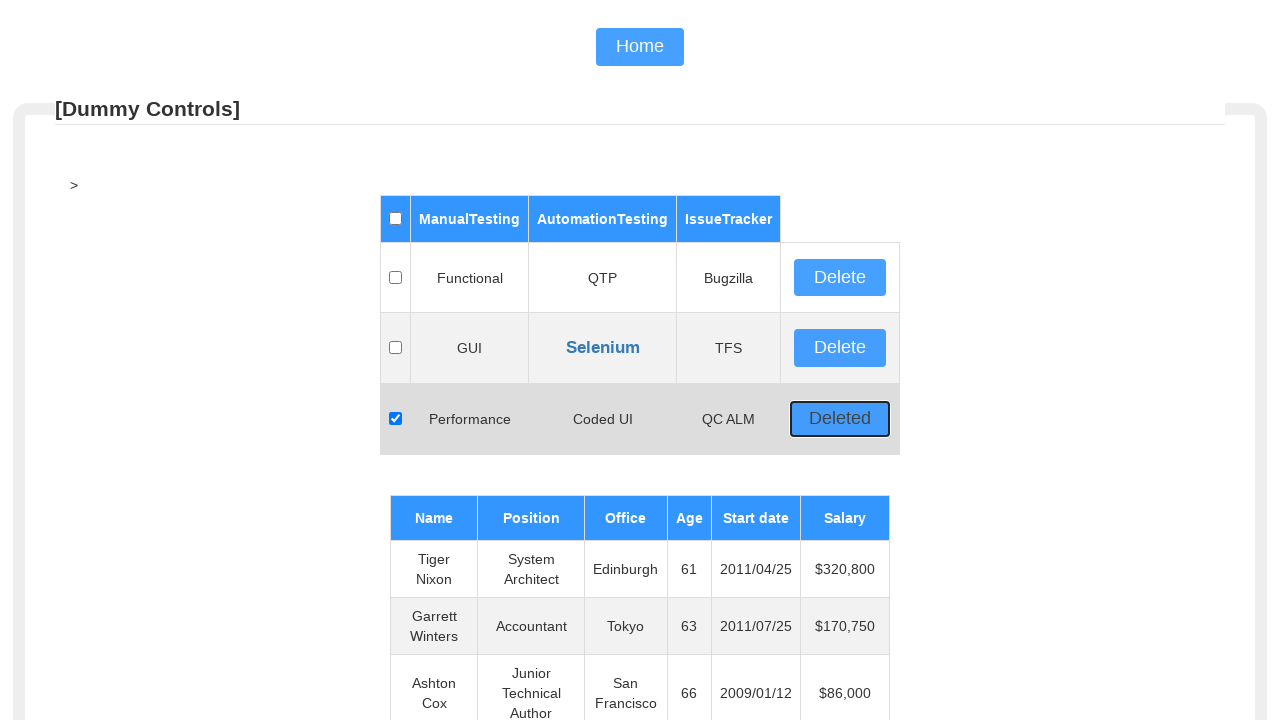